Navigates to a test automation practice site and verifies that a dynamic table (taskTable) is present with data cells.

Starting URL: https://testautomationpractice.blogspot.com/

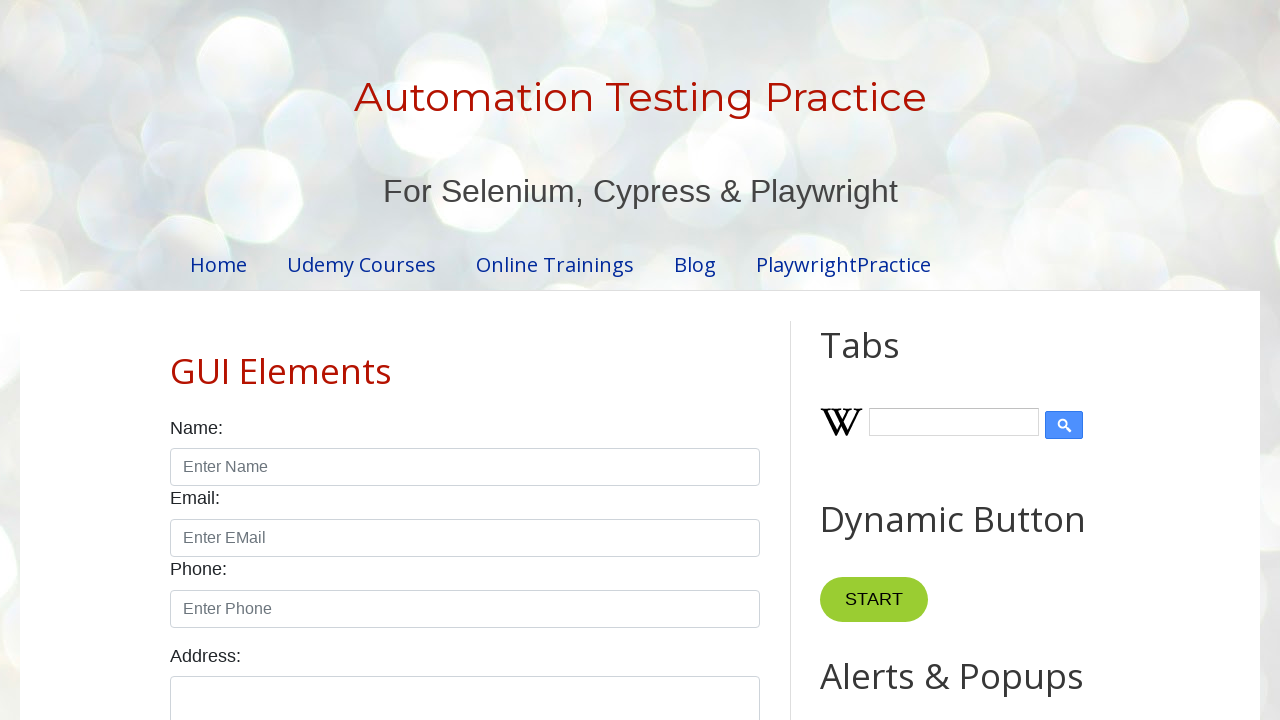

Navigated to test automation practice site
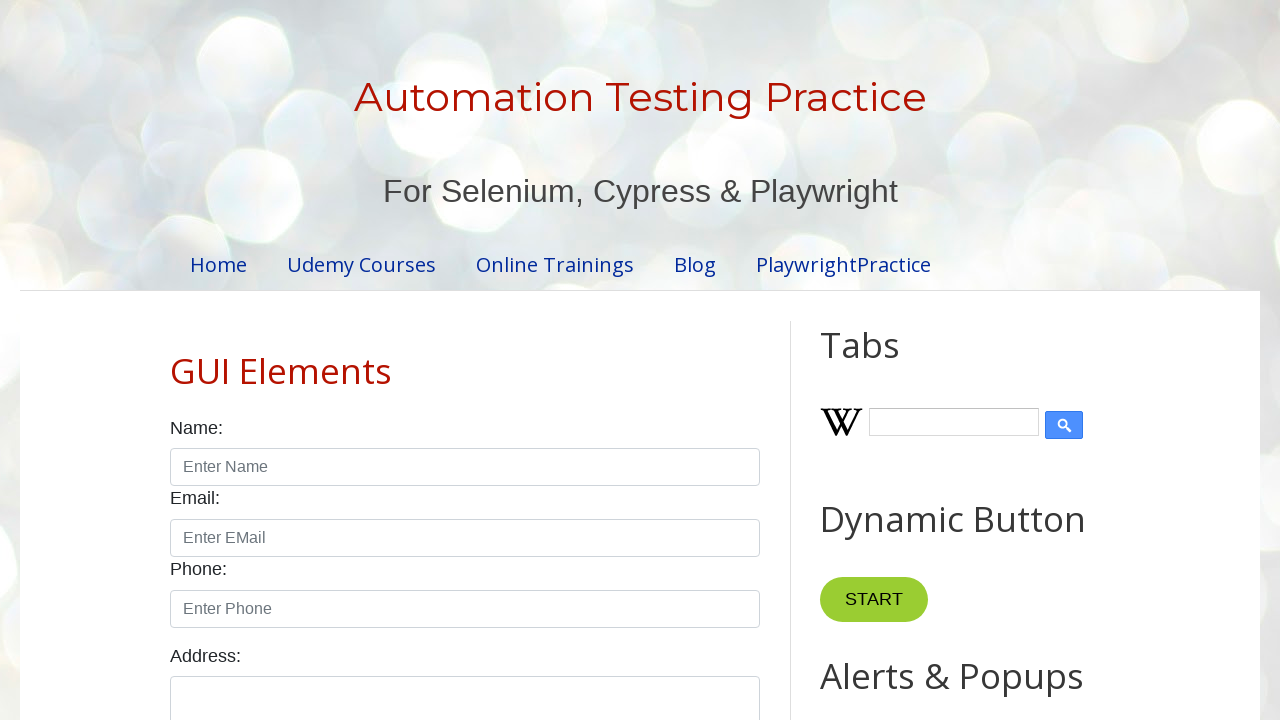

Dynamic taskTable element is present
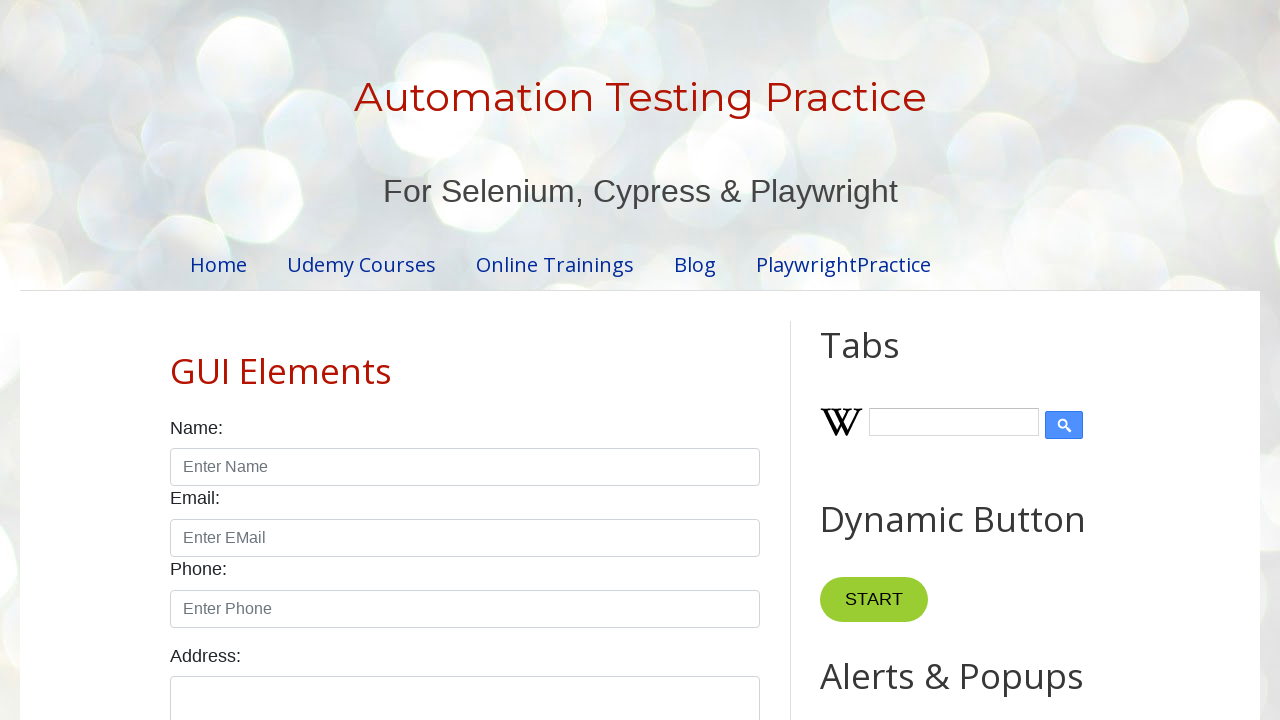

Located data cells in taskTable
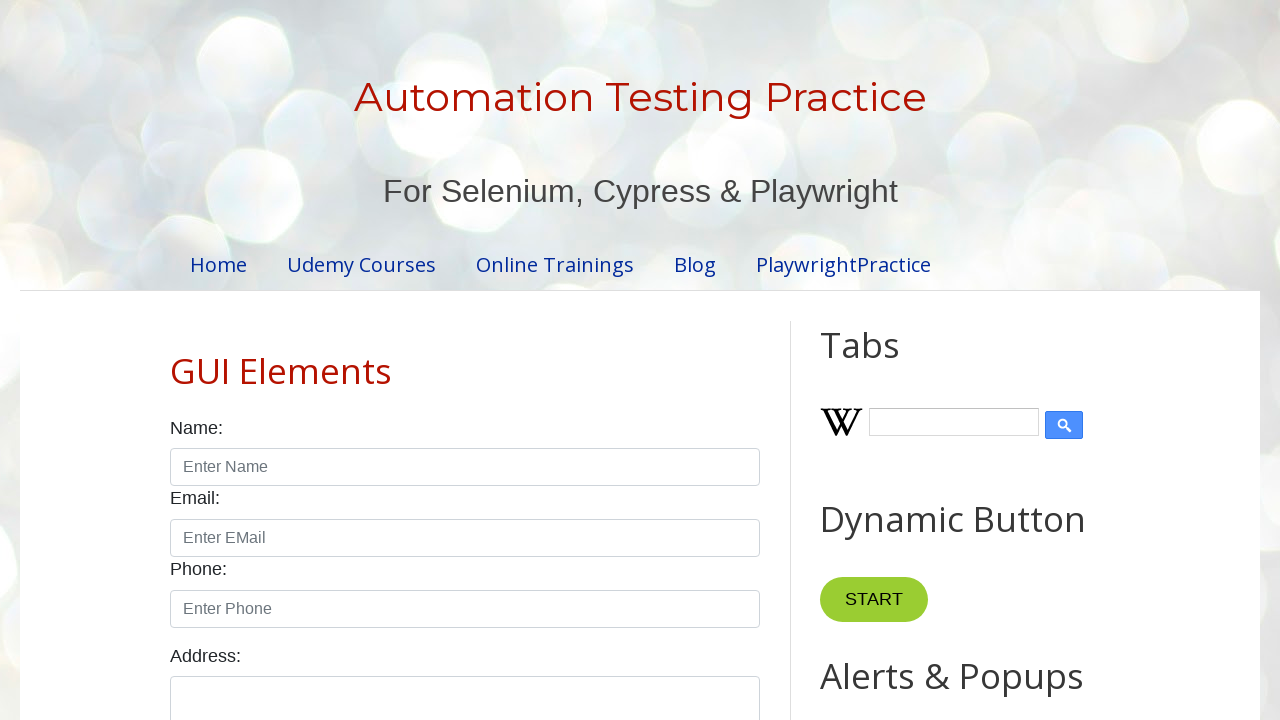

First data cell in taskTable is ready
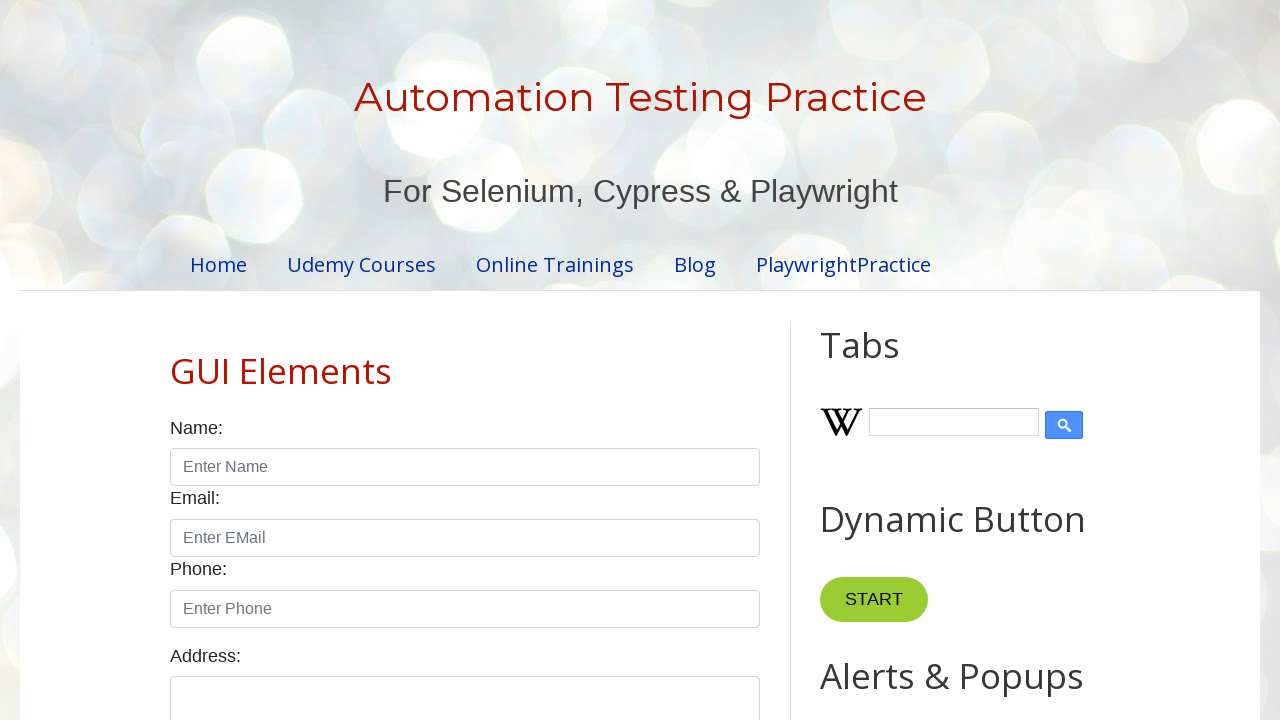

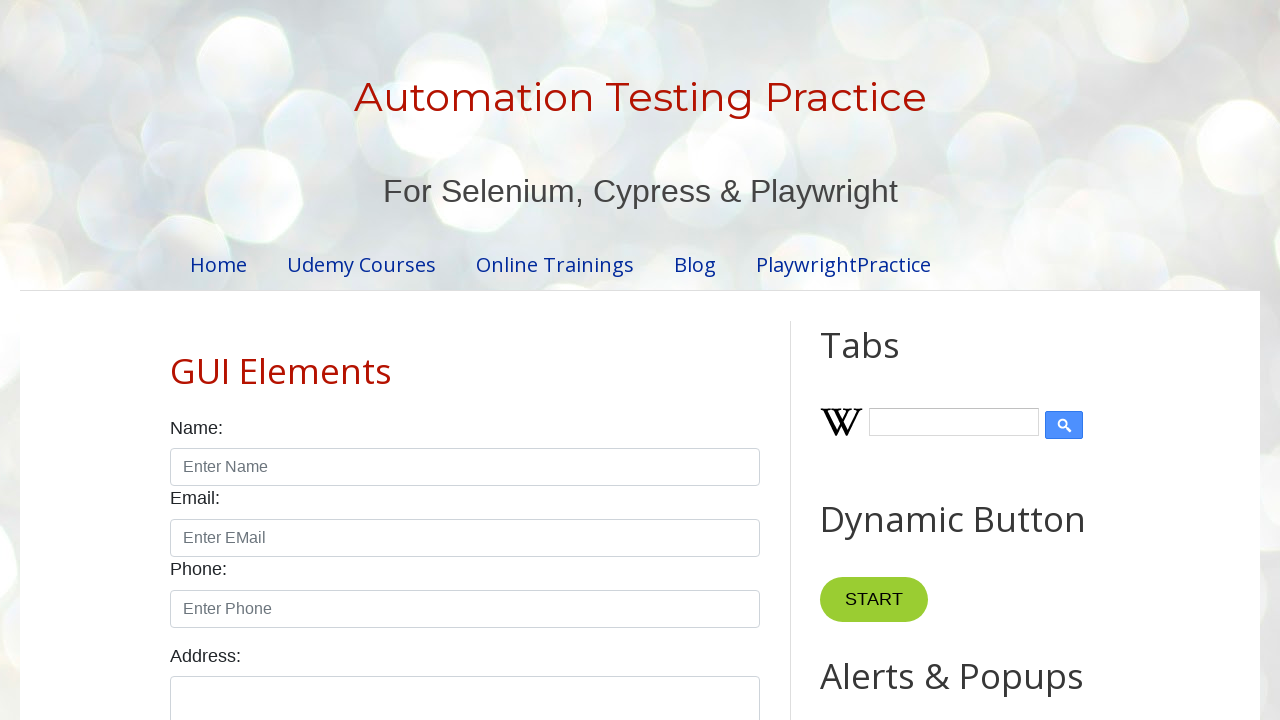